Tests JavaScript alert handling by clicking an alert button, interacting with the alert dialog to read its text, and then dismissing it.

Starting URL: https://rahulshettyacademy.com/AutomationPractice/

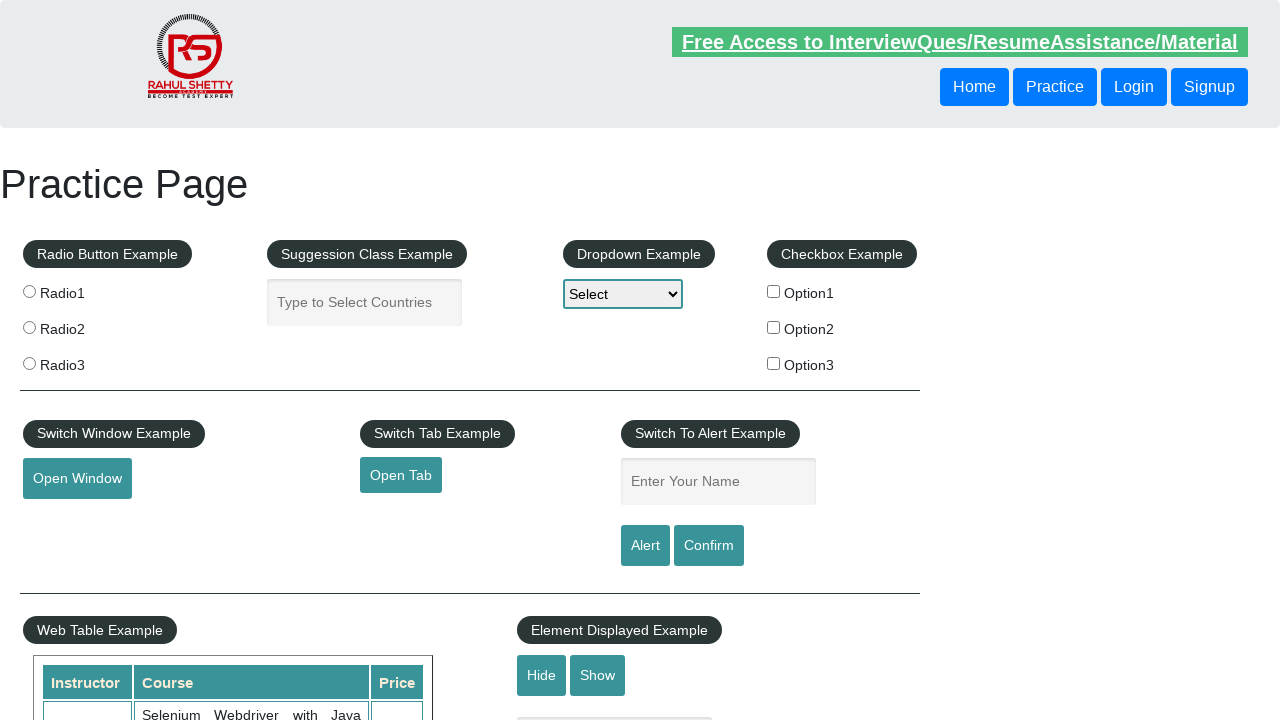

Clicked alert button to trigger JavaScript alert at (645, 546) on input#alertbtn
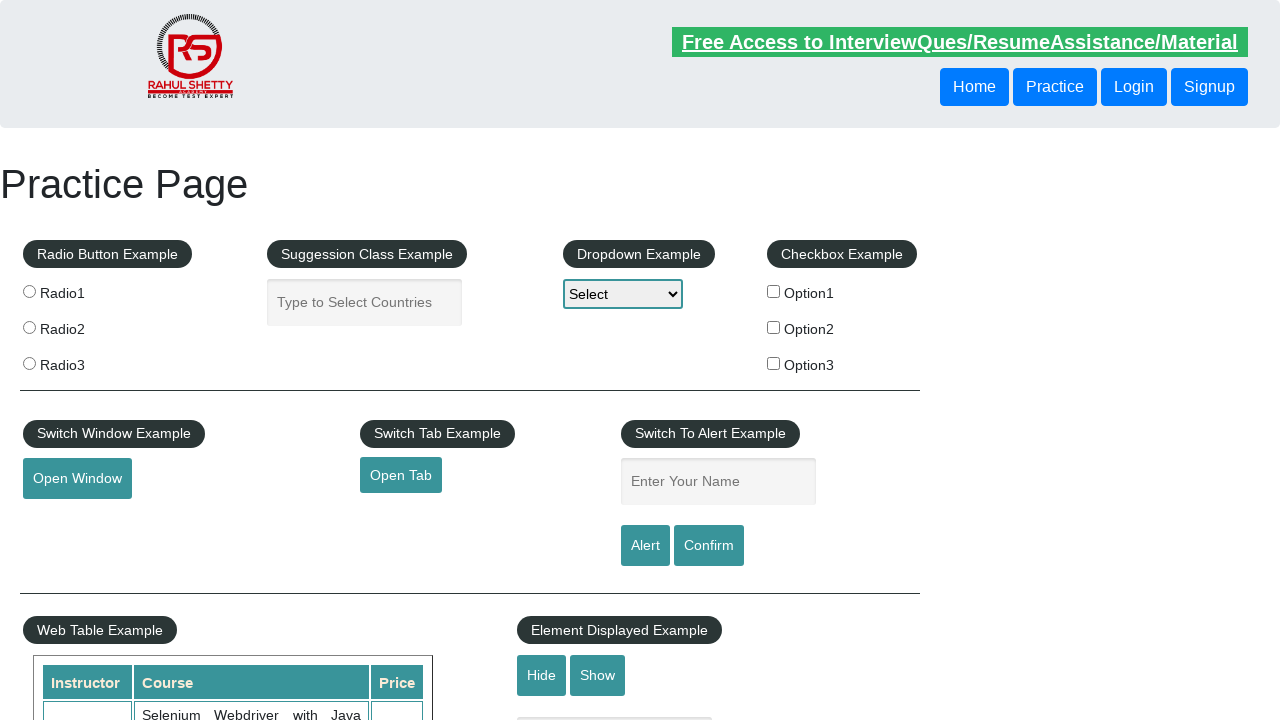

Registered dialog handler to dismiss alerts
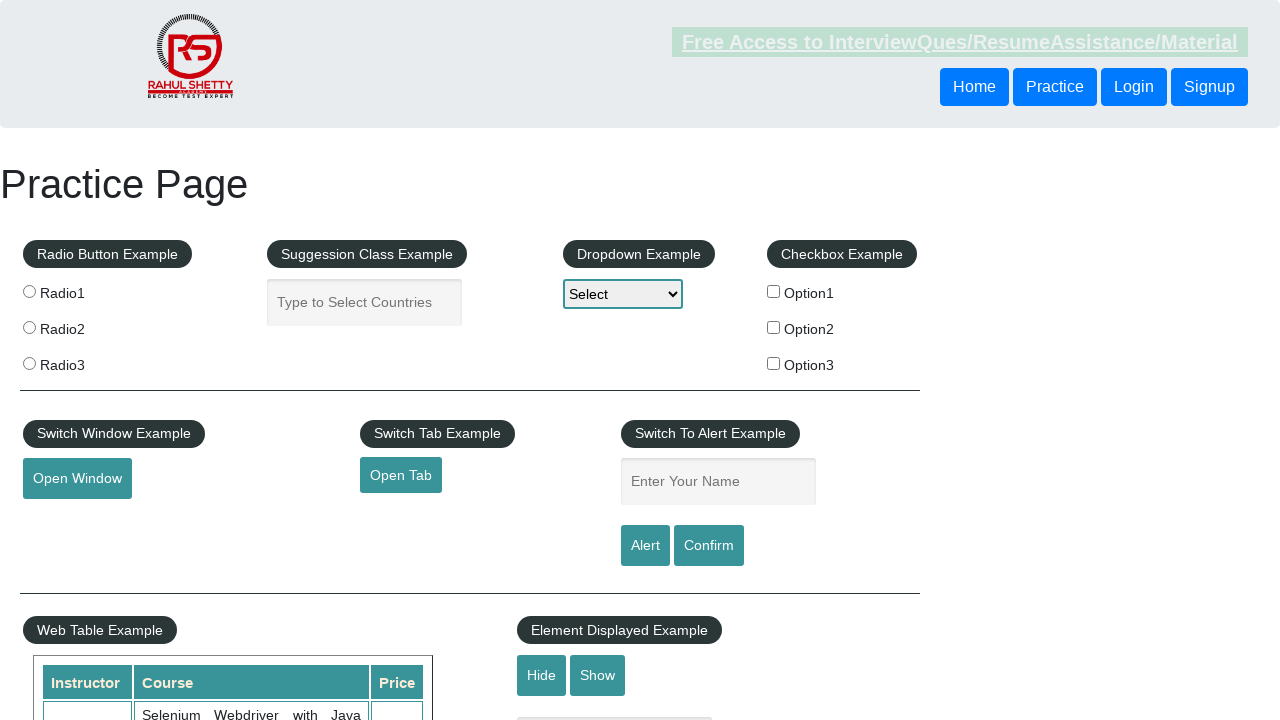

Registered custom dialog handler to read and dismiss alert message
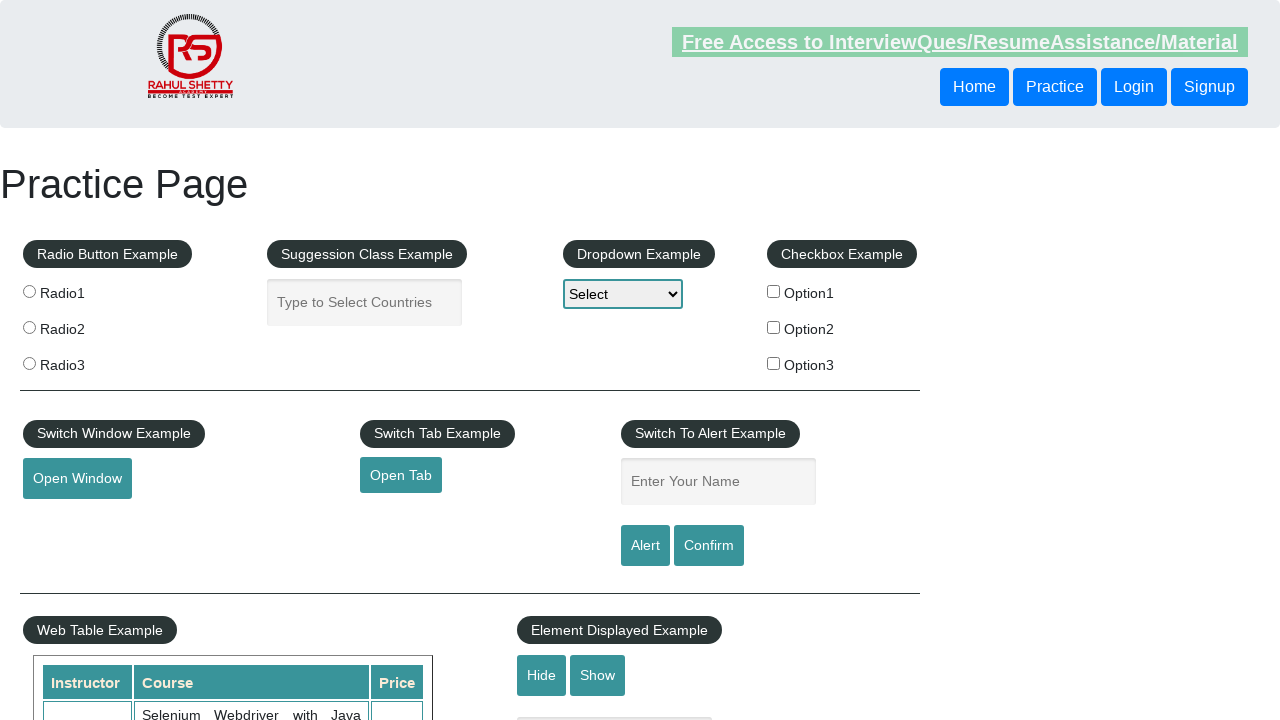

Clicked alert button again to trigger JavaScript alert at (645, 546) on input#alertbtn
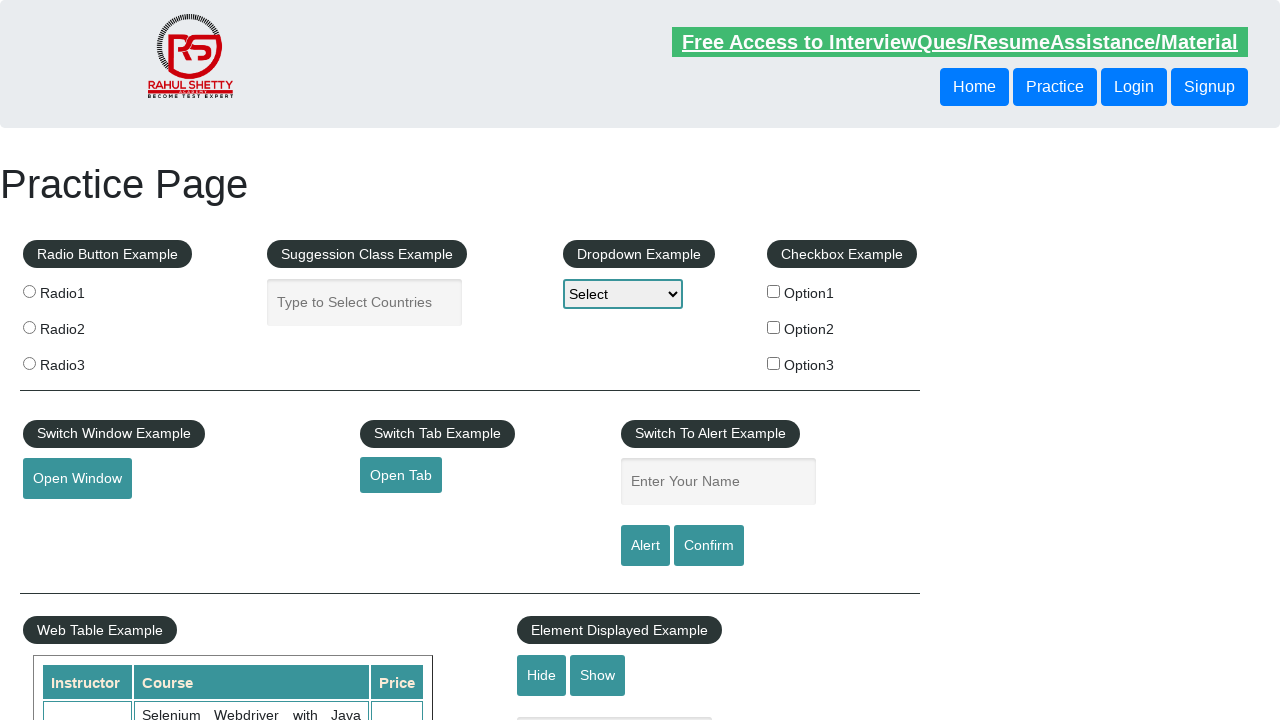

Waited for alert dialog to be handled and dismissed
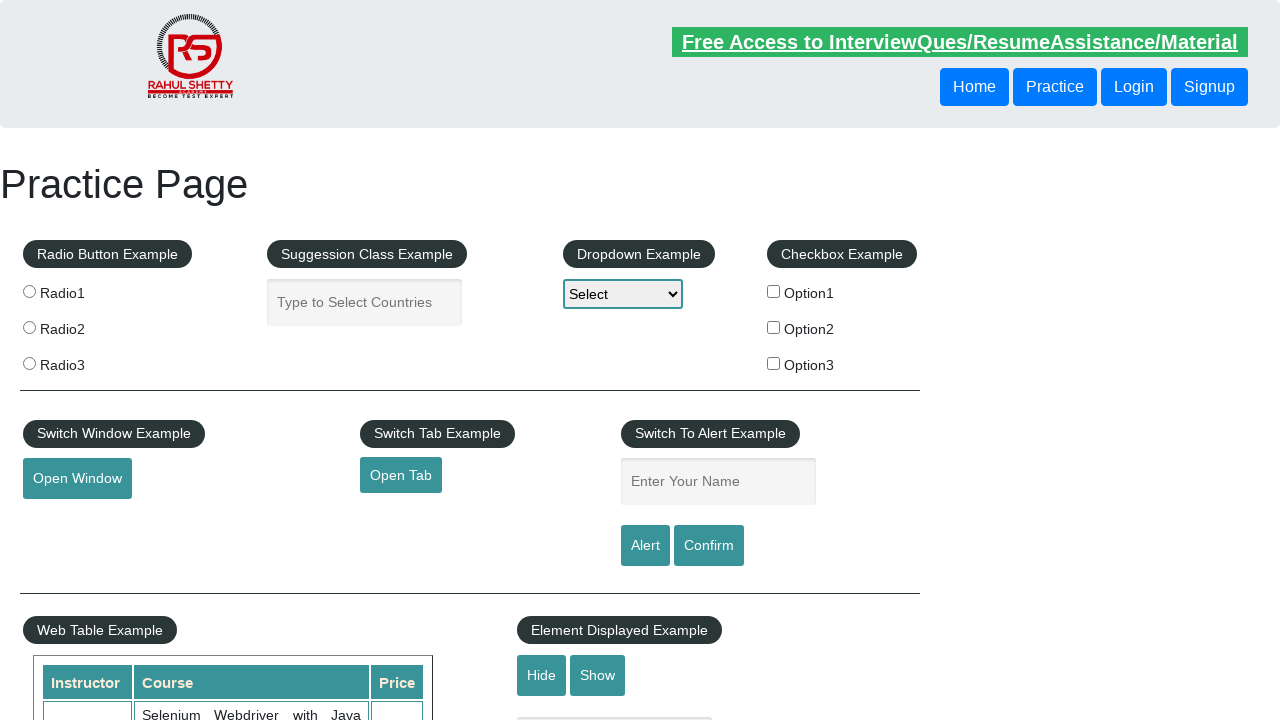

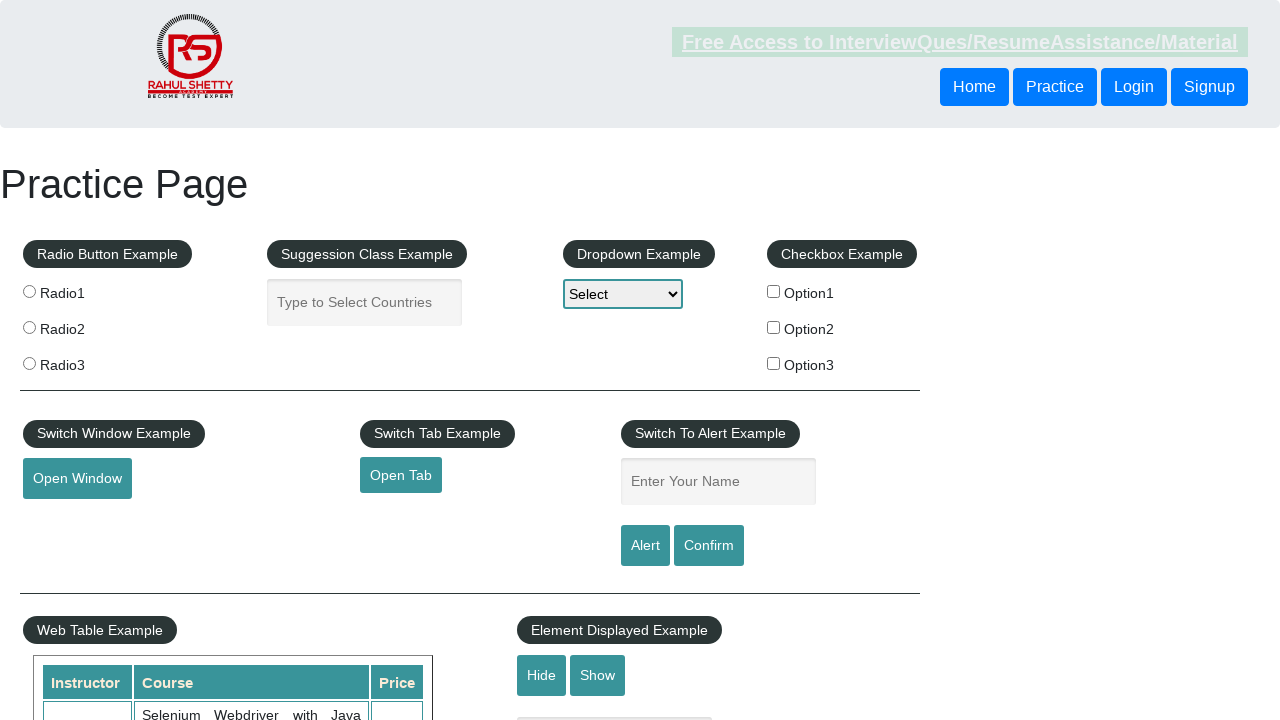